Navigates to the Sauce Demo website and maximizes the browser window to verify the page loads successfully

Starting URL: https://www.saucedemo.com/

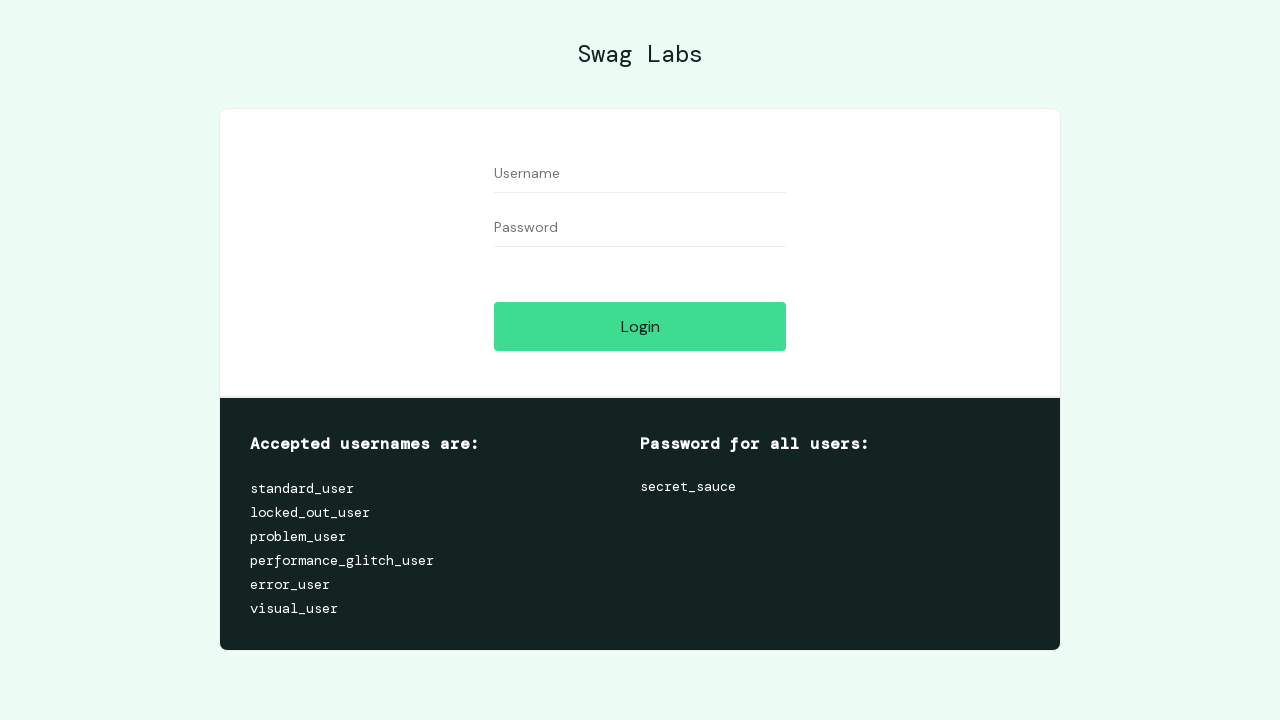

Set viewport size to 1920x1080 to maximize browser window
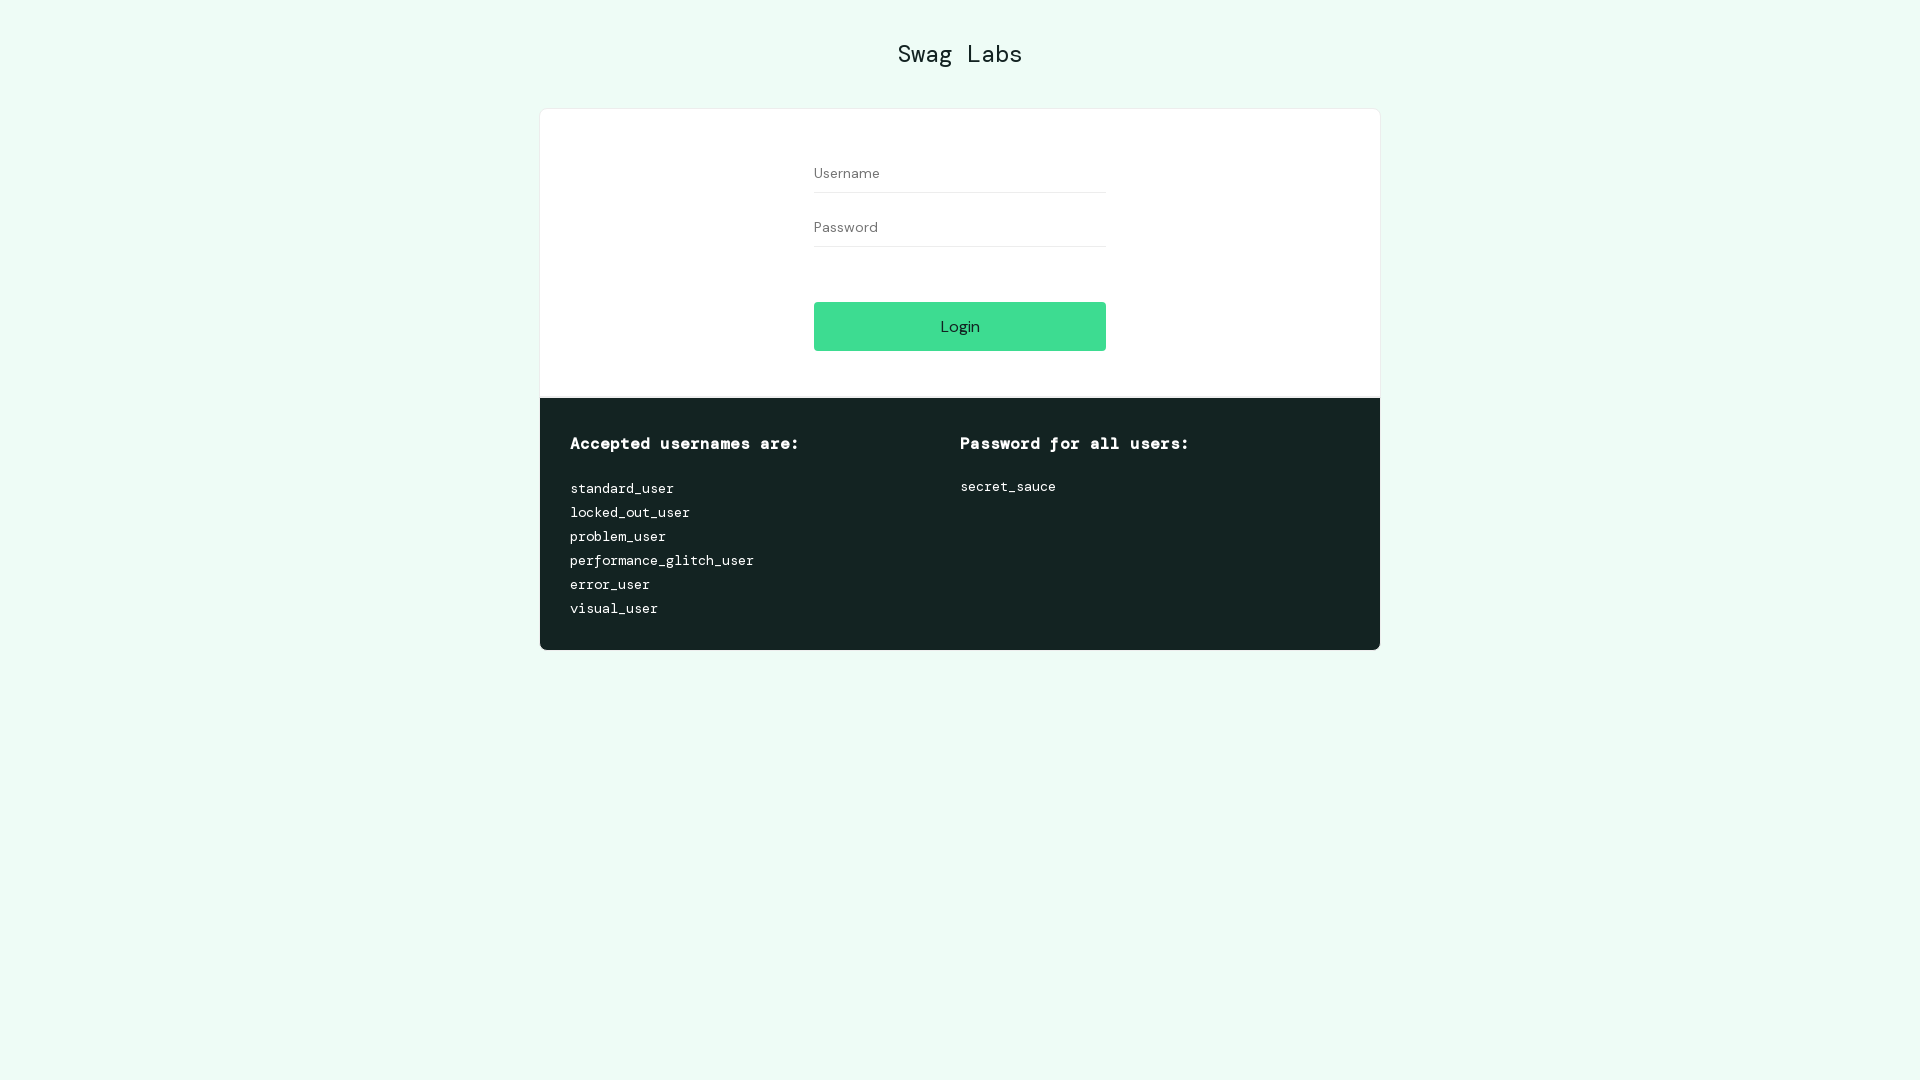

Sauce Demo page loaded successfully
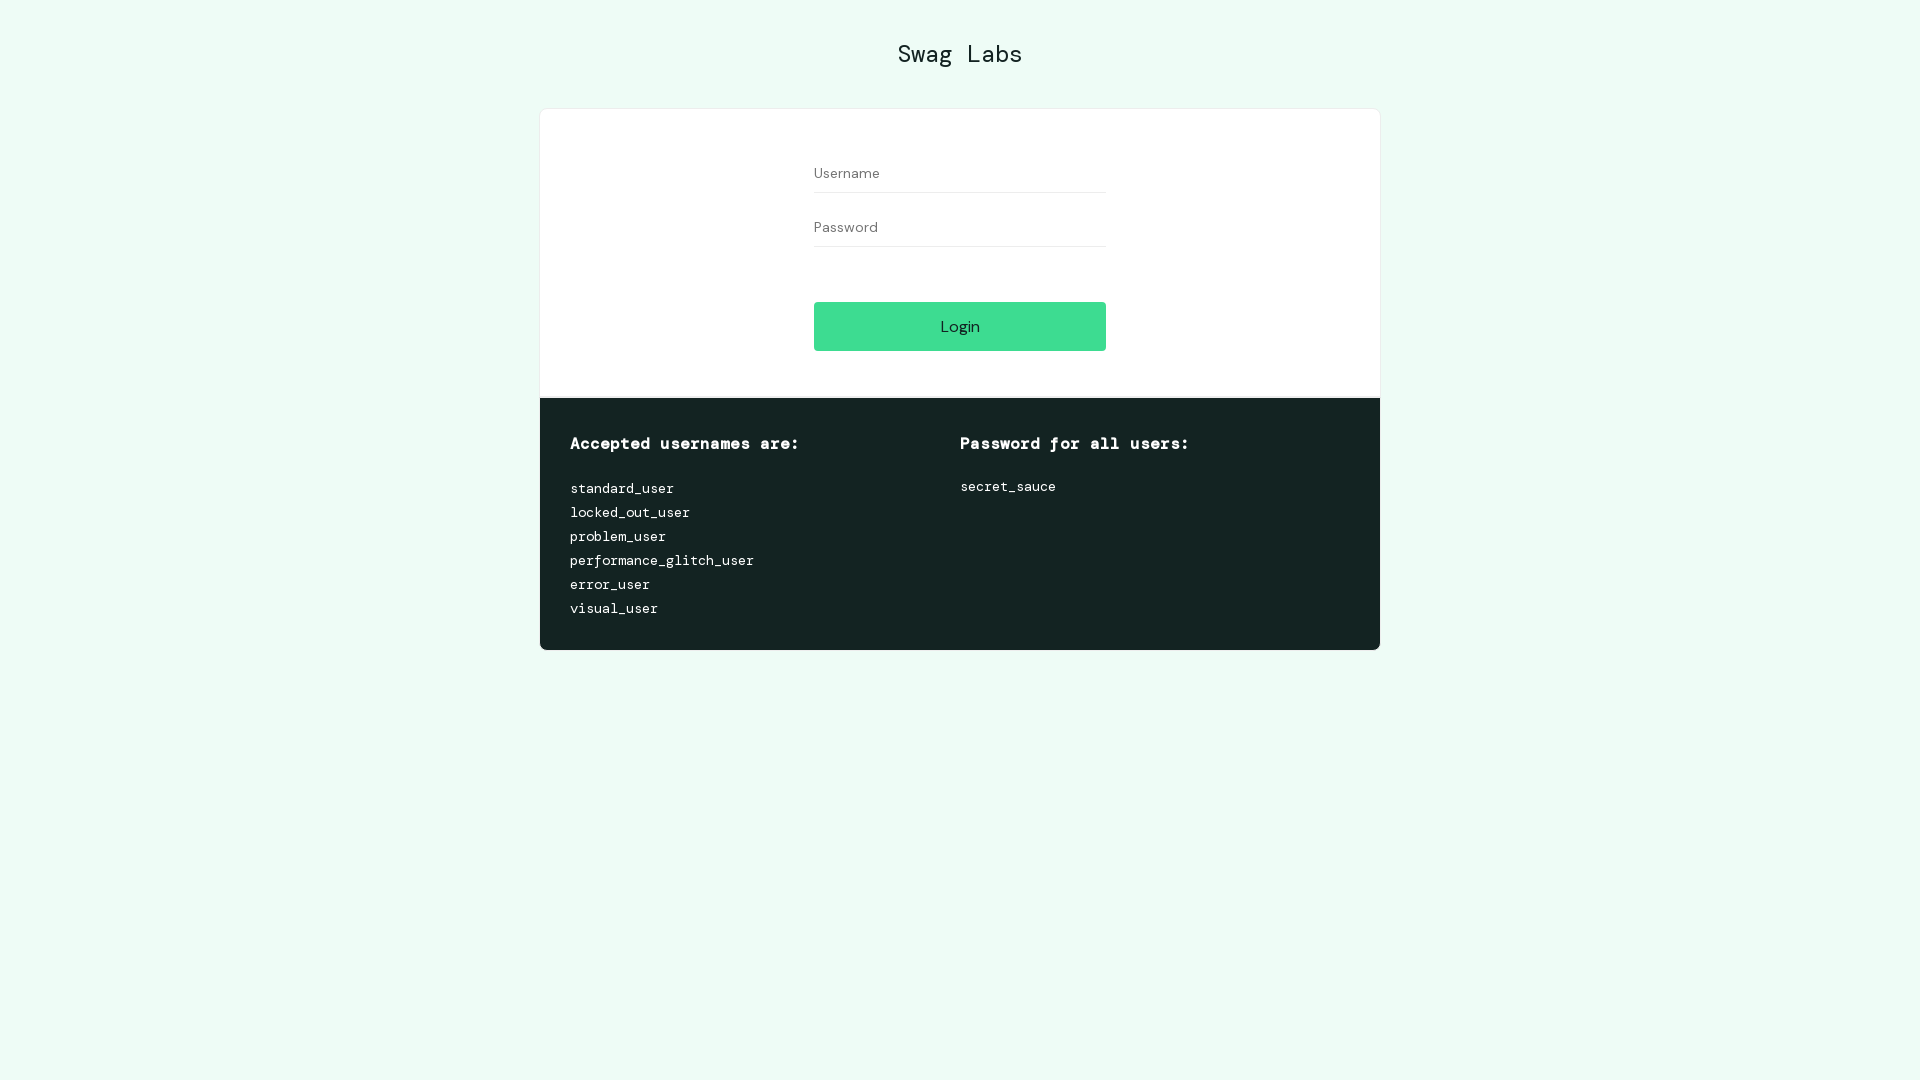

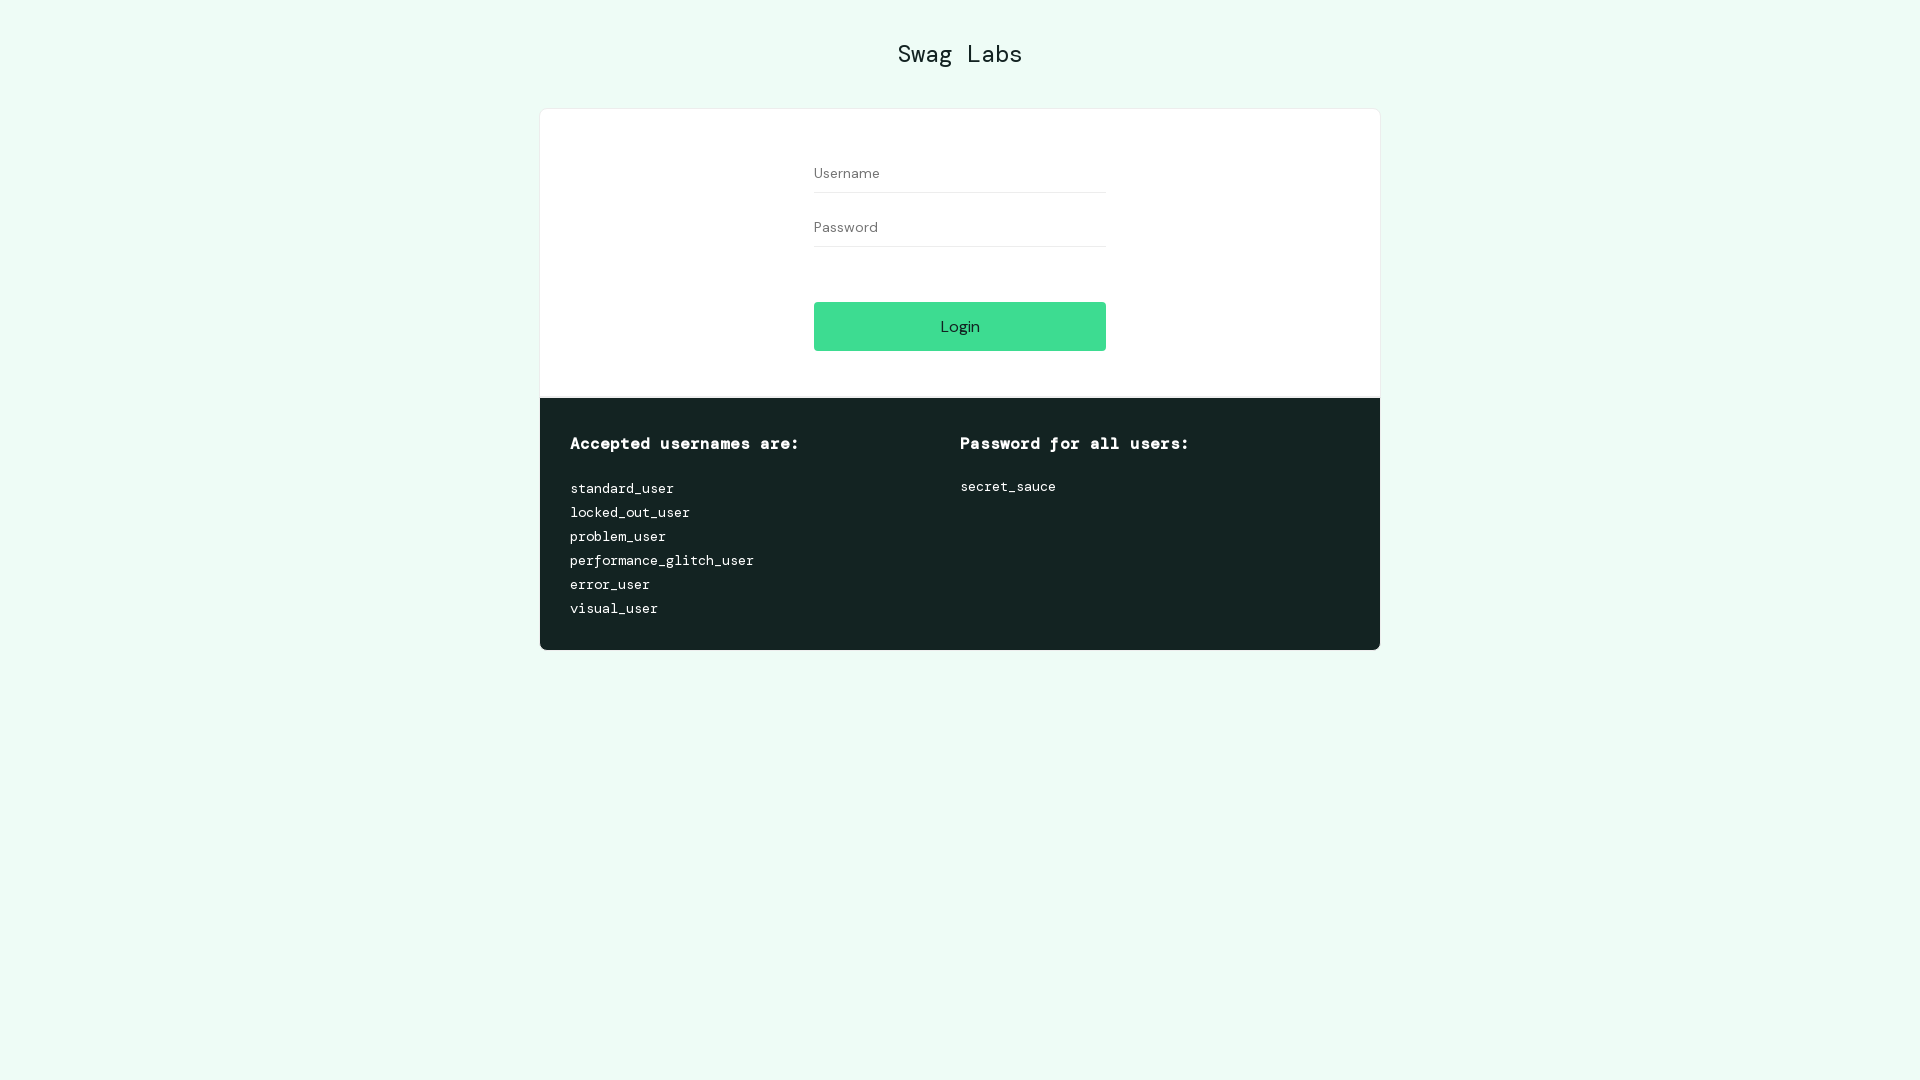